Tests registration form validation when username is too short (less than 3 characters)

Starting URL: https://anatoly-karpovich.github.io/demo-login-form/

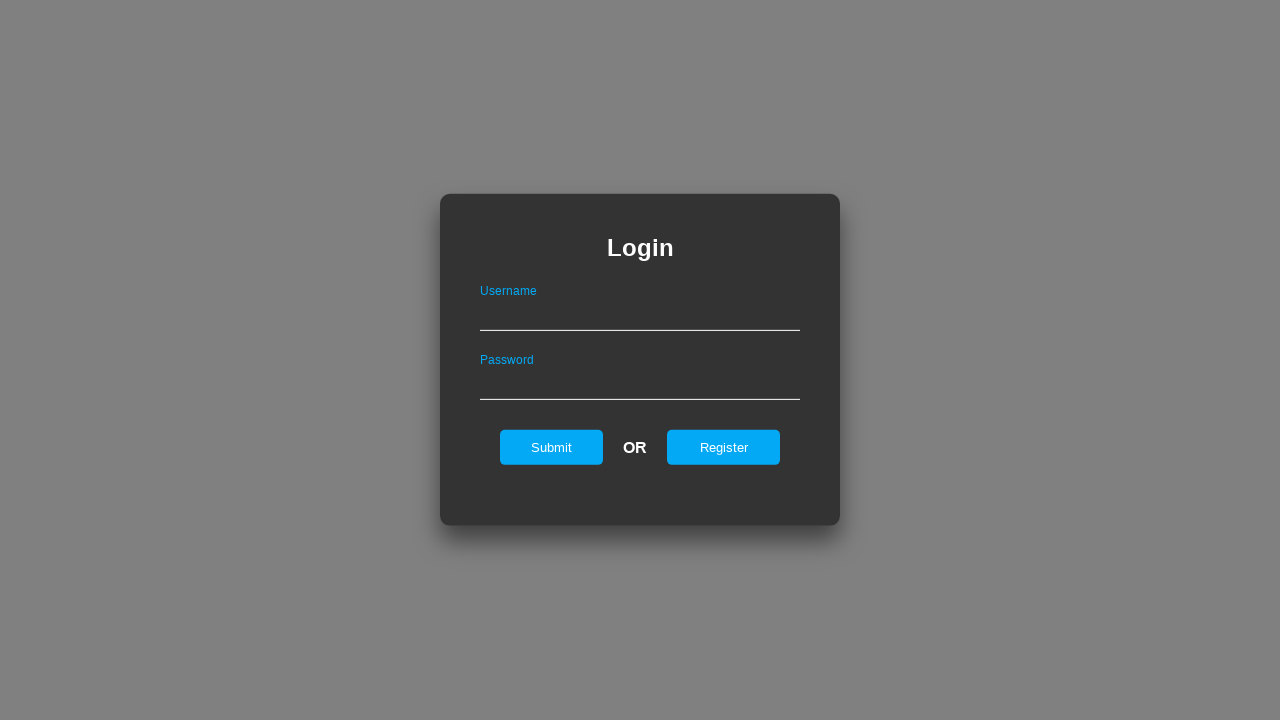

Clicked register link to show registration form at (724, 447) on #registerOnLogin
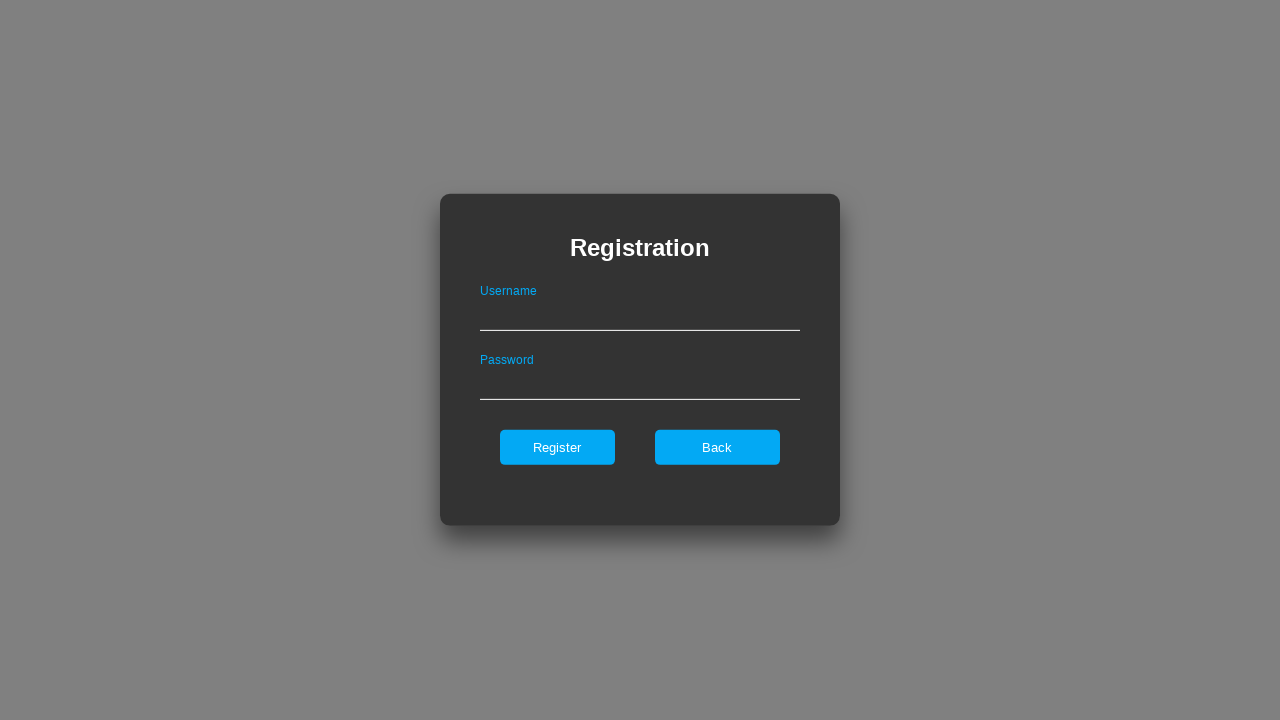

Removed maxlength attribute from username field
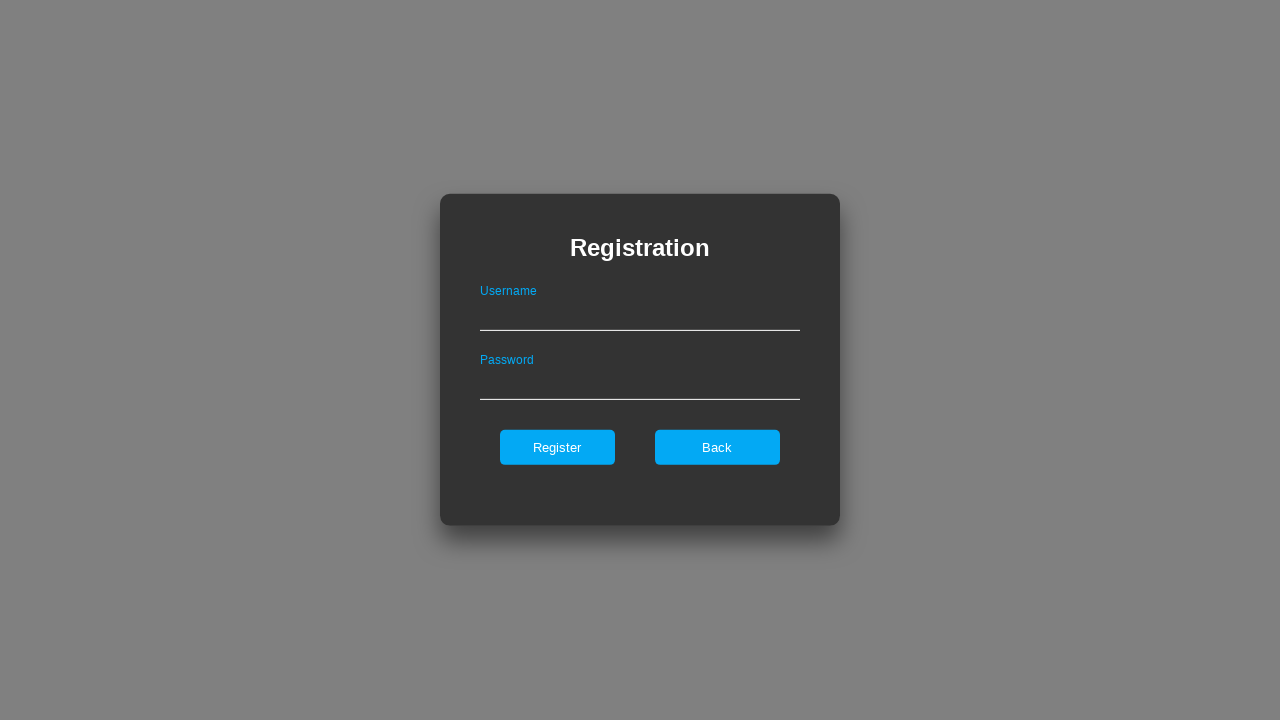

Removed maxlength attribute from password field
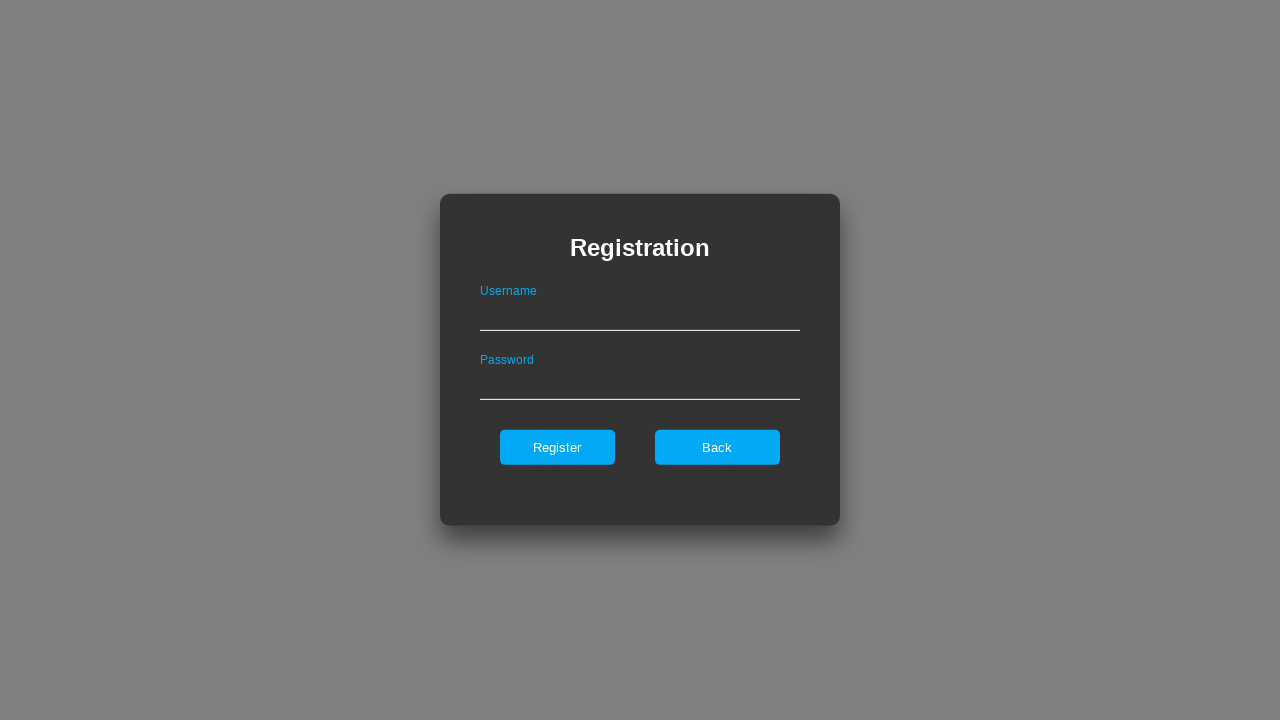

Filled username field with single character 'A' (invalid - too short) on .registerForm #userNameOnRegister
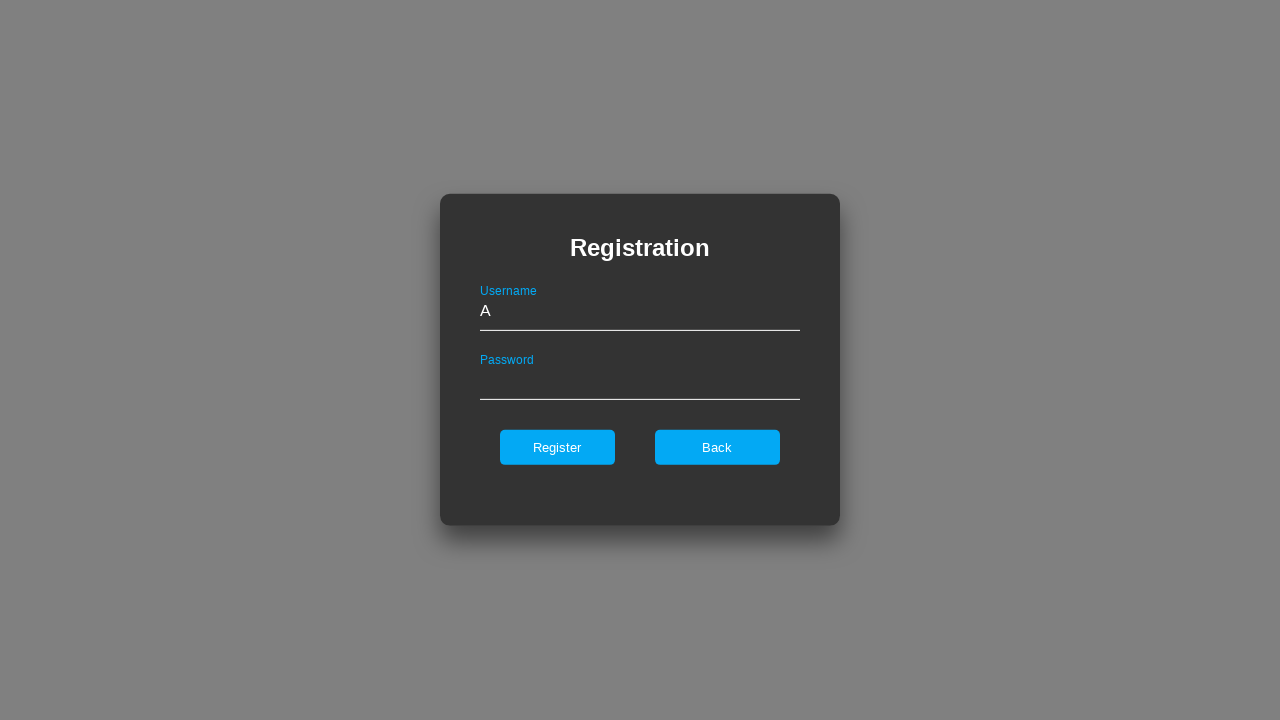

Filled password field with 'QWErty12345678' on .registerForm #passwordOnRegister
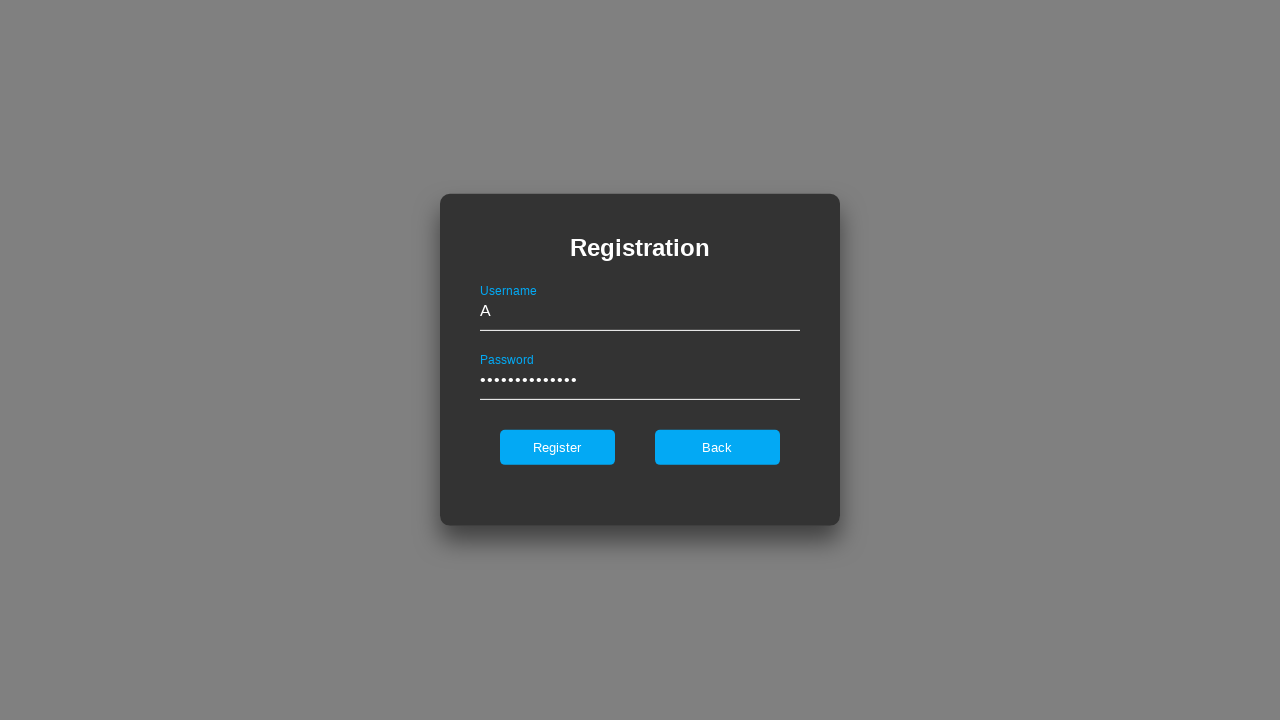

Clicked register button to submit form at (557, 447) on .registerForm #register
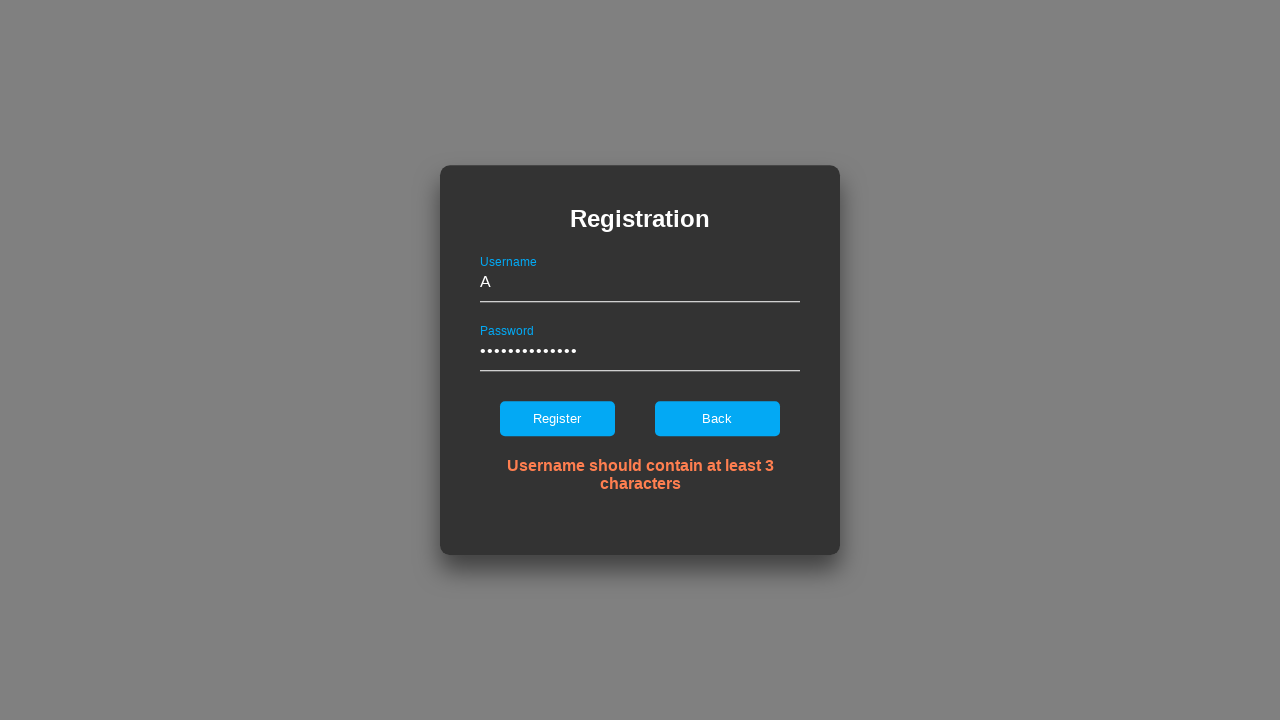

Verified error message: 'Username should contain at least 3 characters'
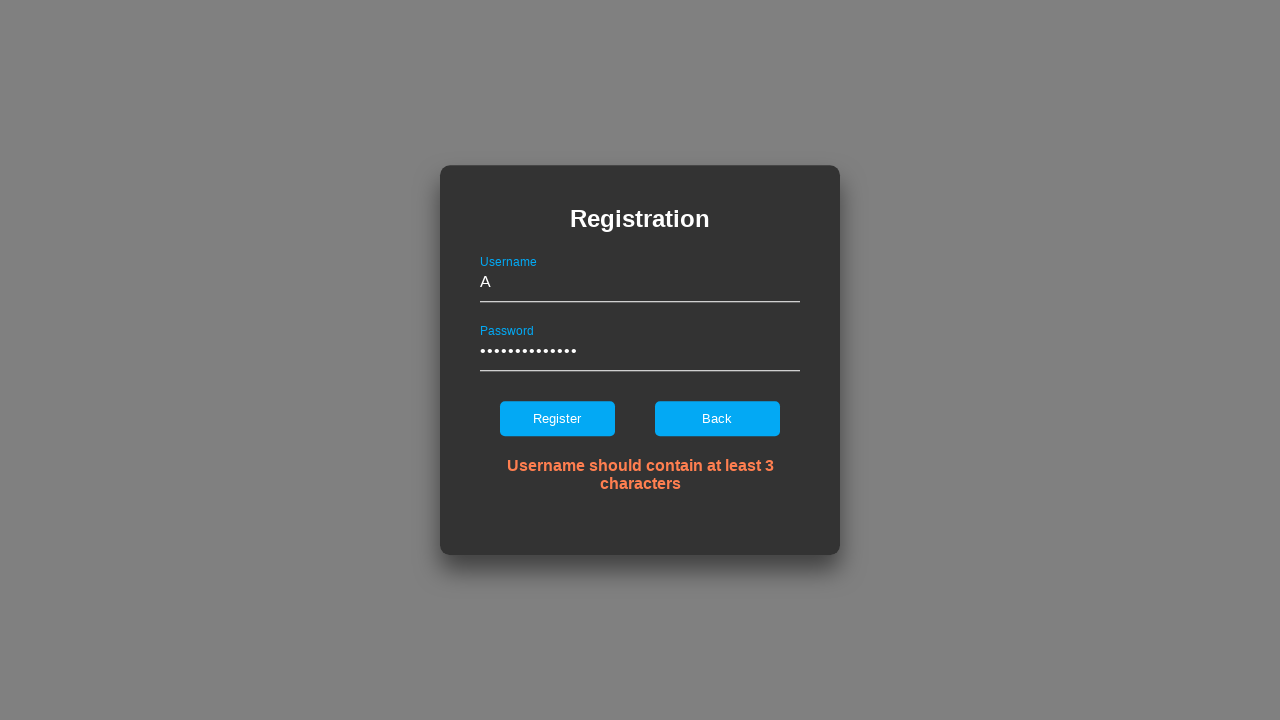

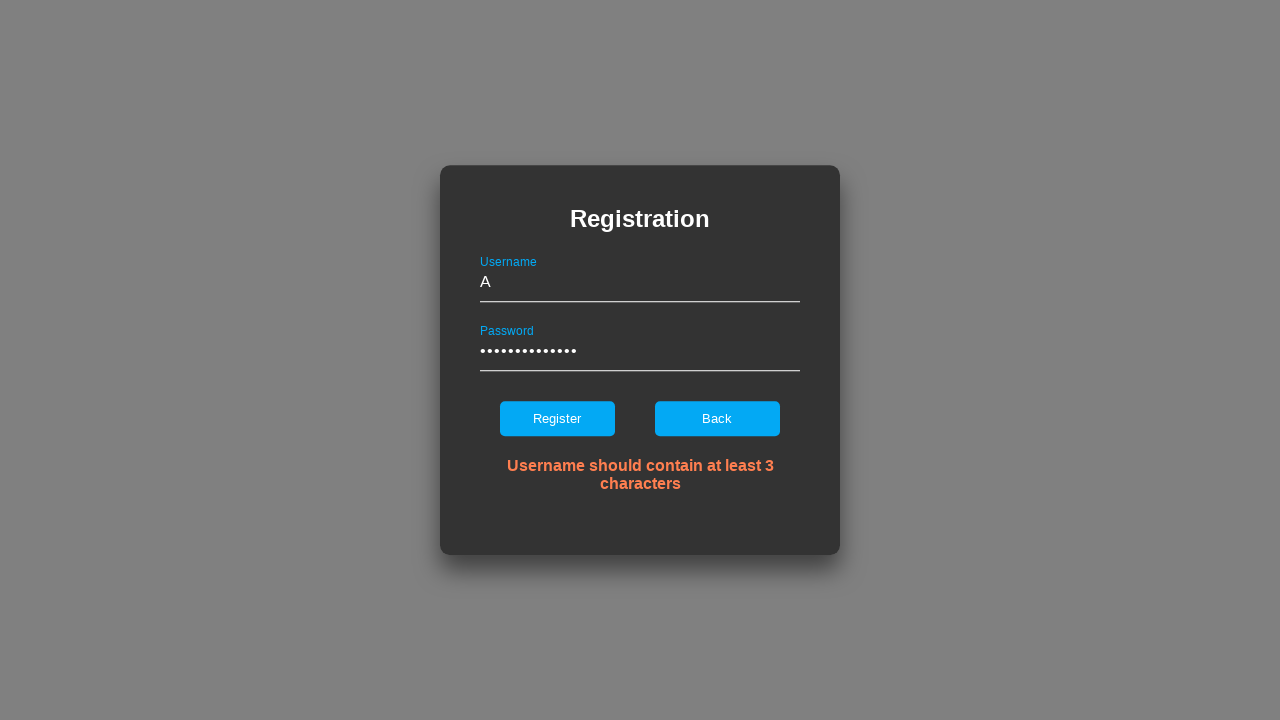